Tests XPath traversal techniques by locating buttons using parent-child and sibling relationships, then verifying the button text can be retrieved

Starting URL: https://rahulshettyacademy.com/AutomationPractice/

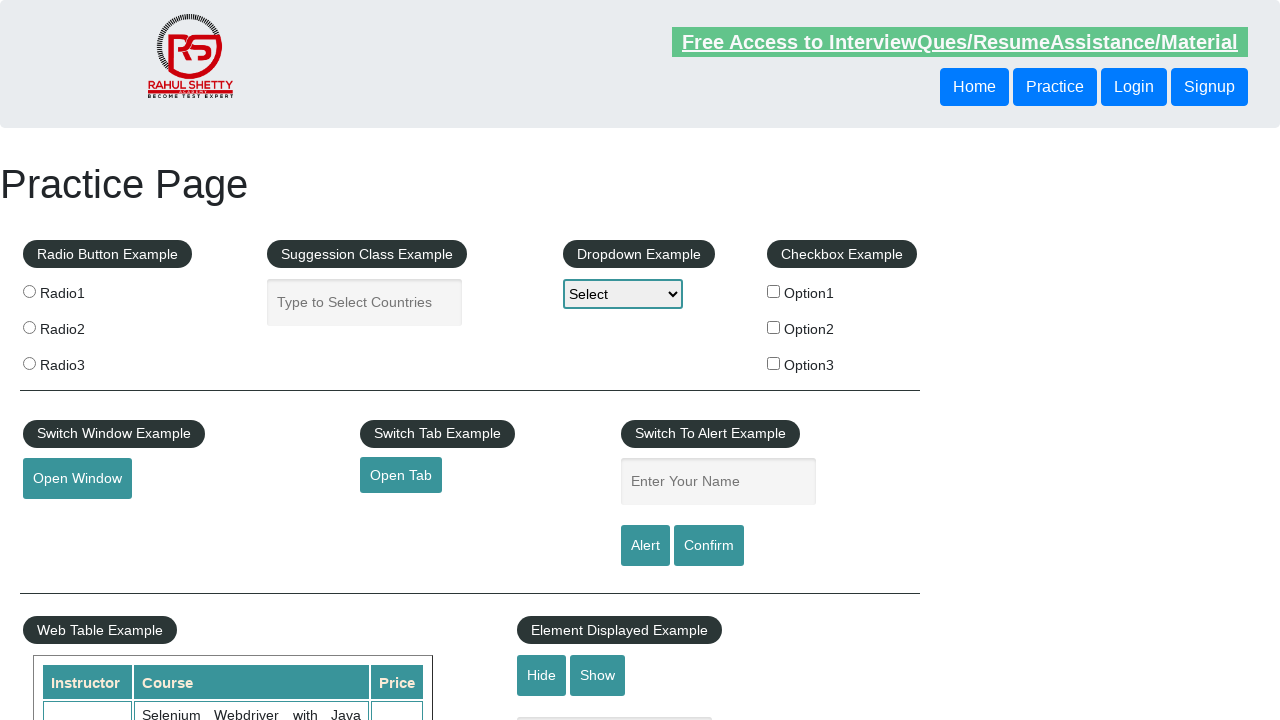

Waited for page header to load
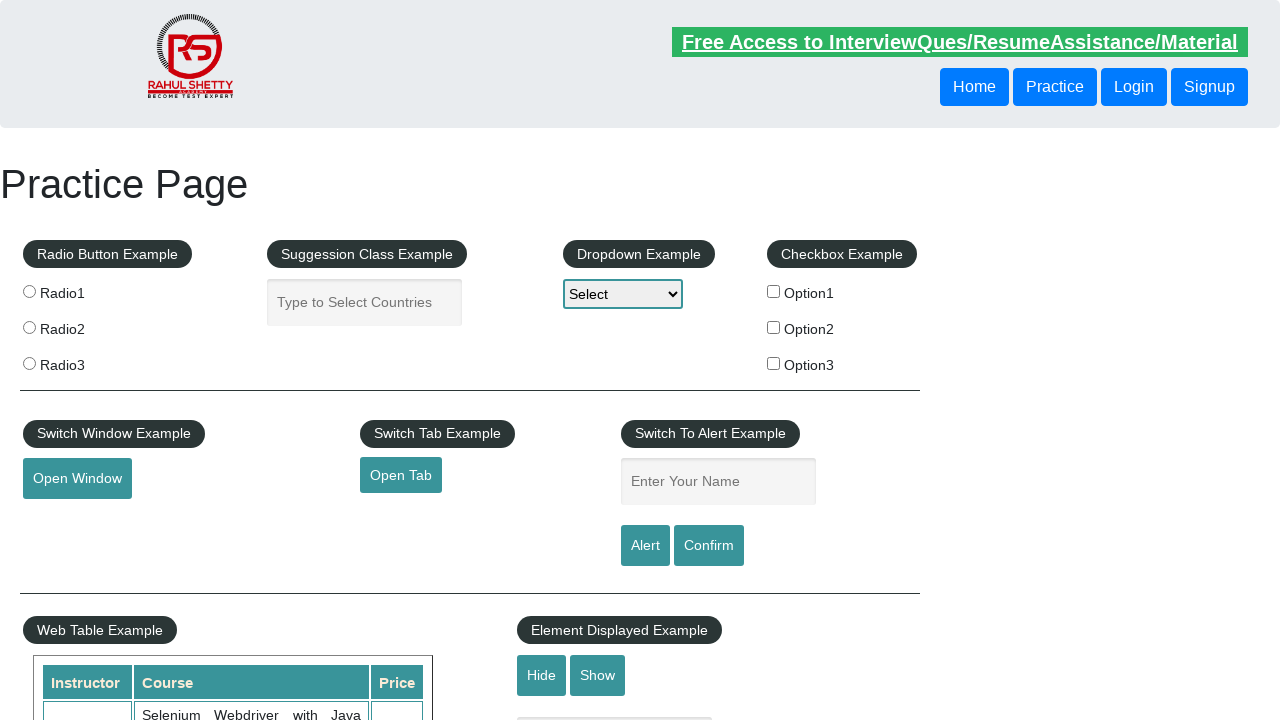

Retrieved button text using following-sibling XPath traversal
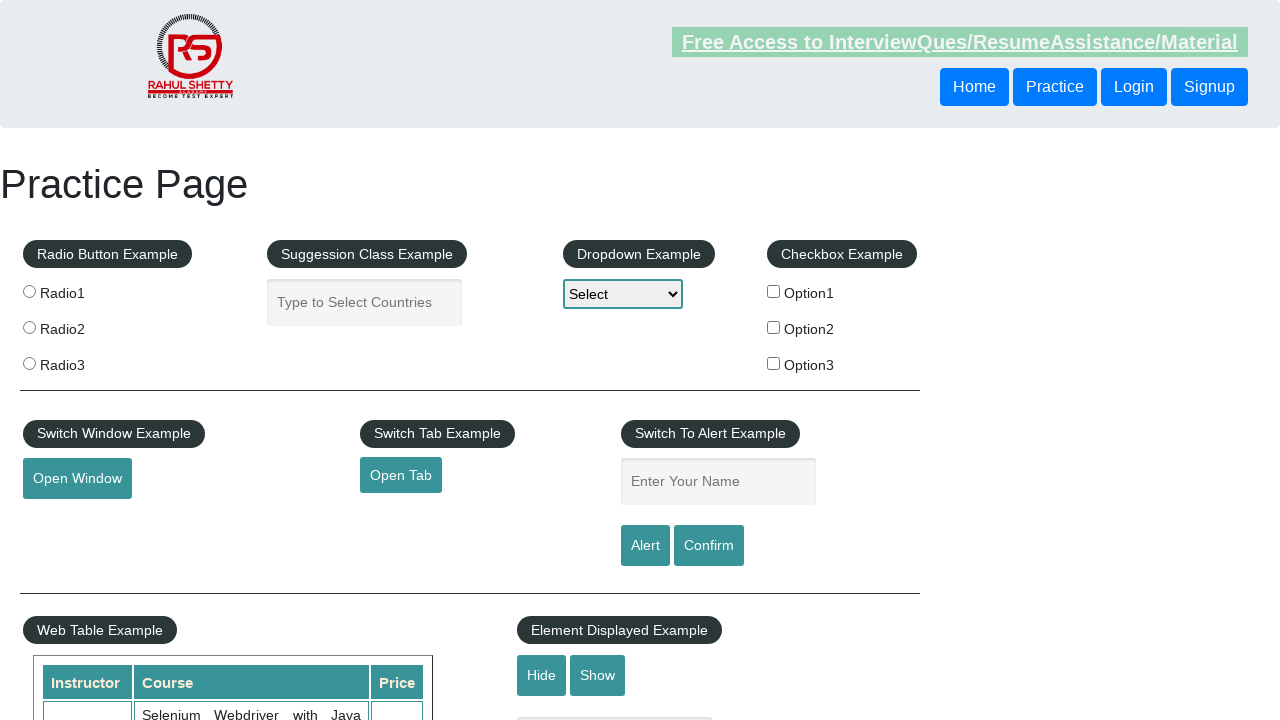

Retrieved button text using parent XPath traversal
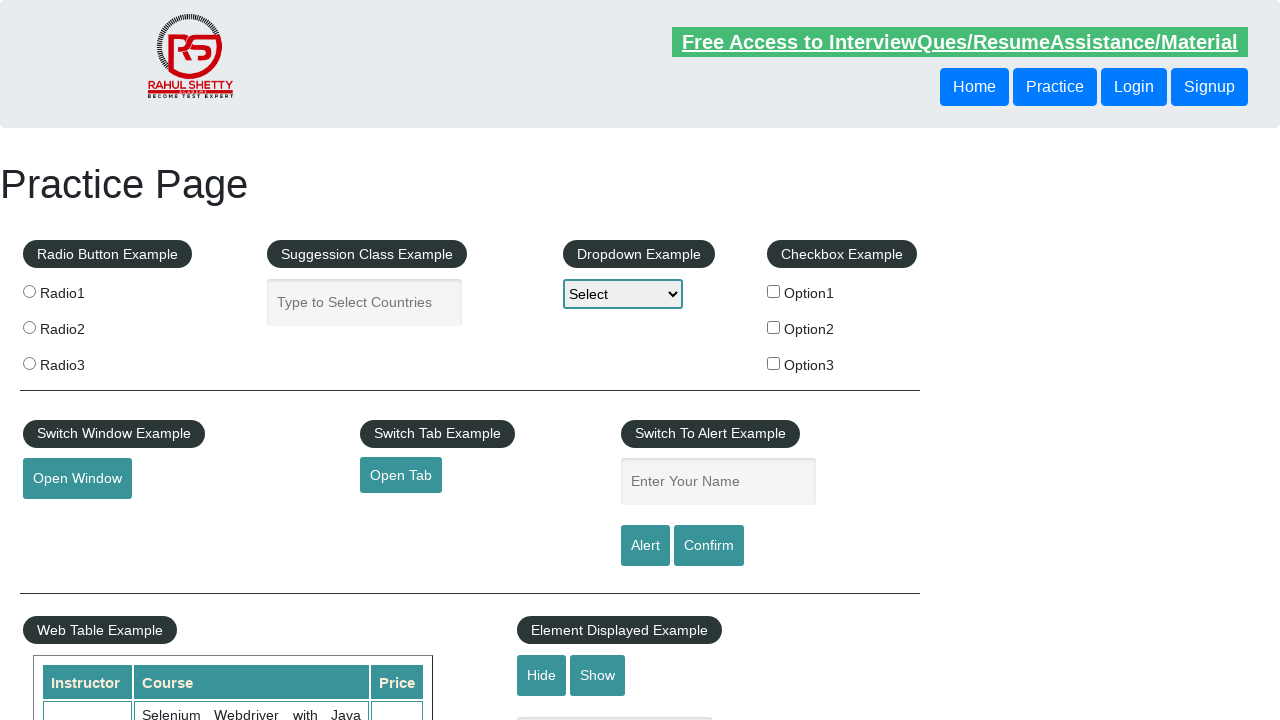

Verified button found via following-sibling XPath is visible
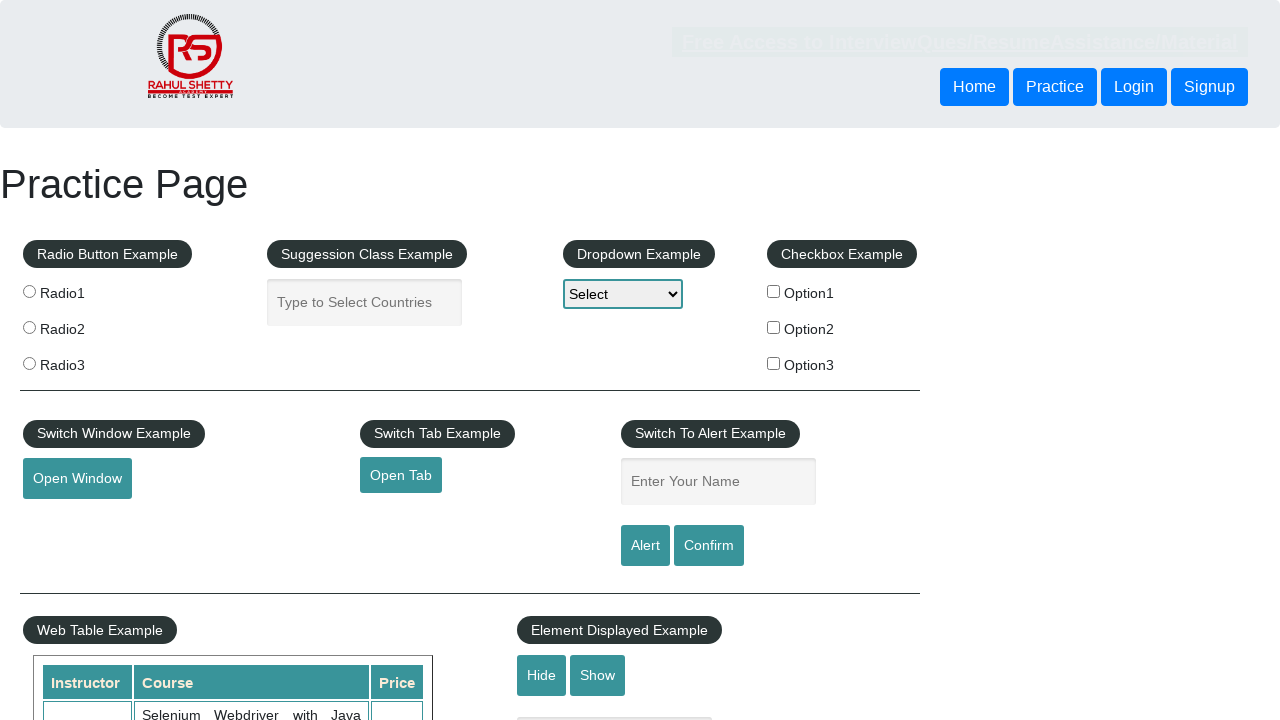

Verified button found via parent XPath is visible
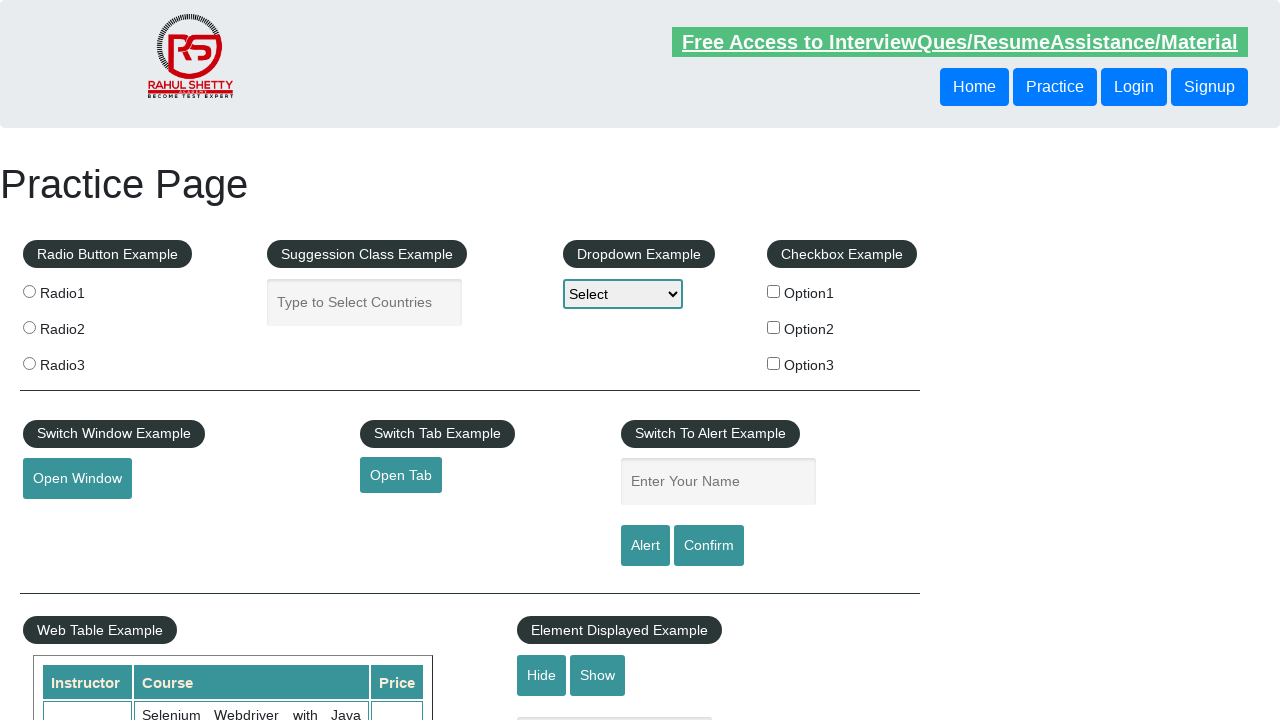

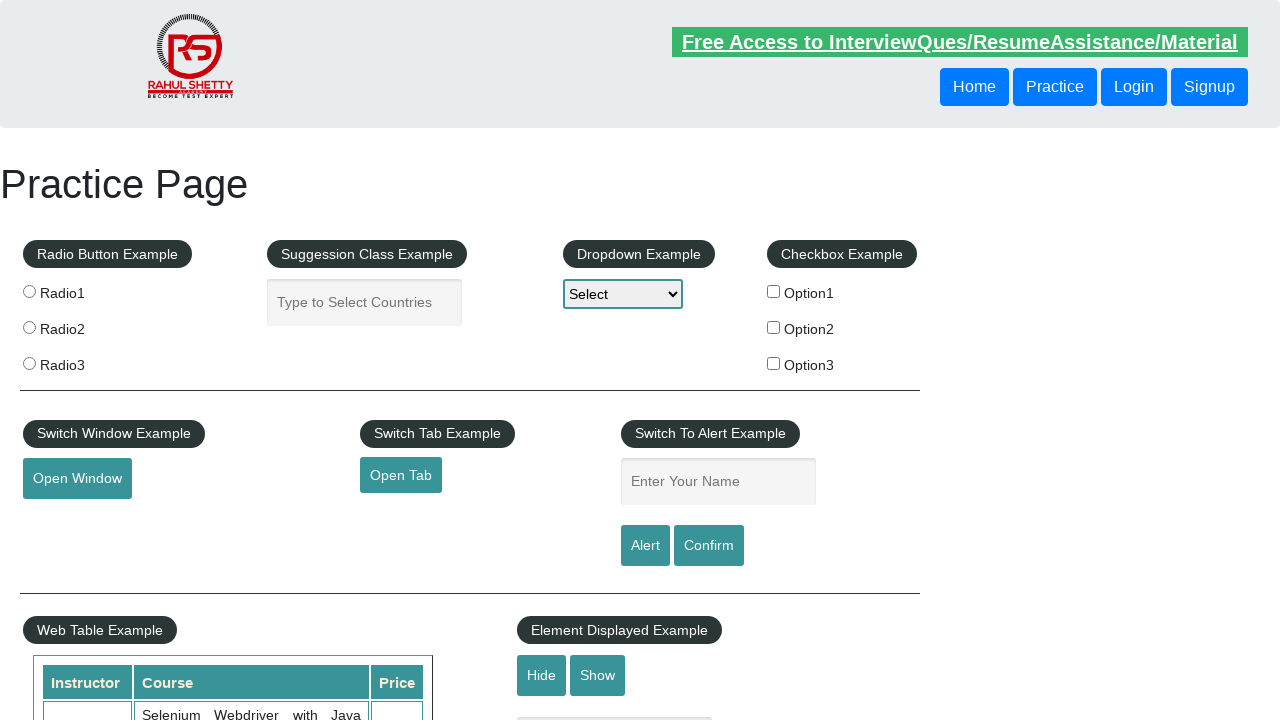